Navigates to a buttons test page and clicks a specific button identified by its ID

Starting URL: https://www.automationtesting.co.uk/buttons.html

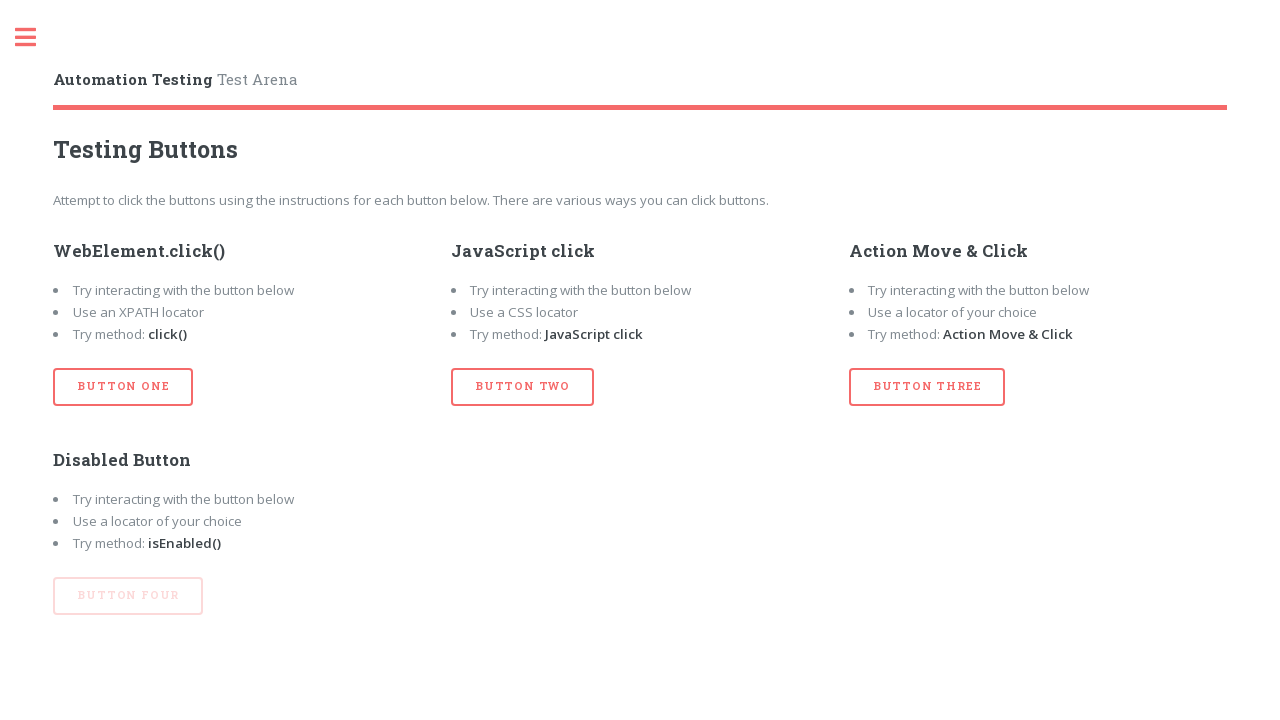

Navigated to buttons test page
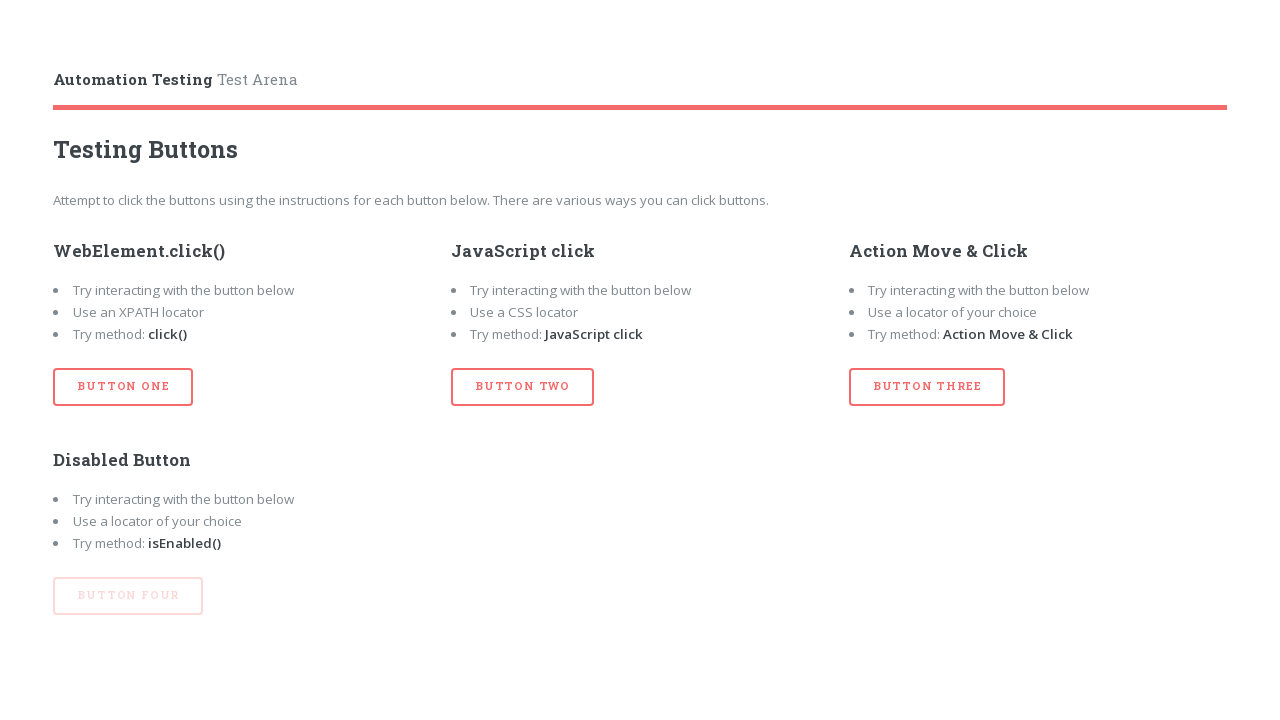

Clicked button with id 'btn_three' at (927, 387) on button#btn_three
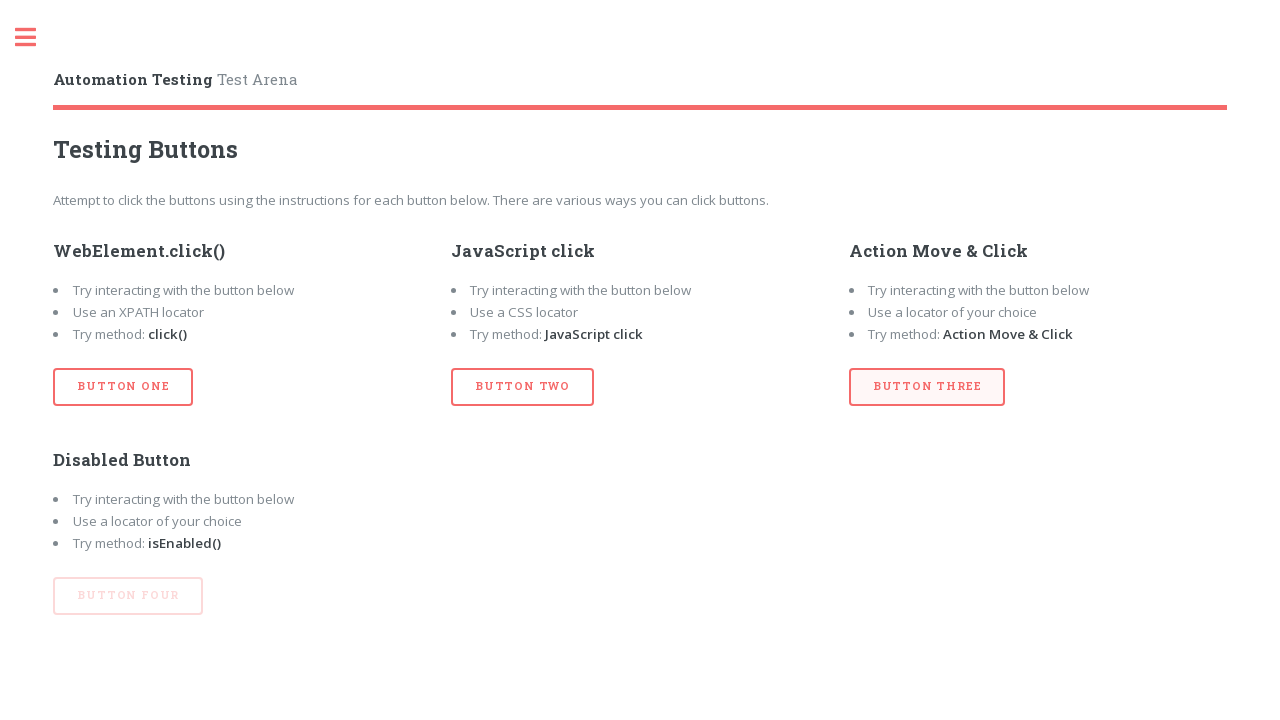

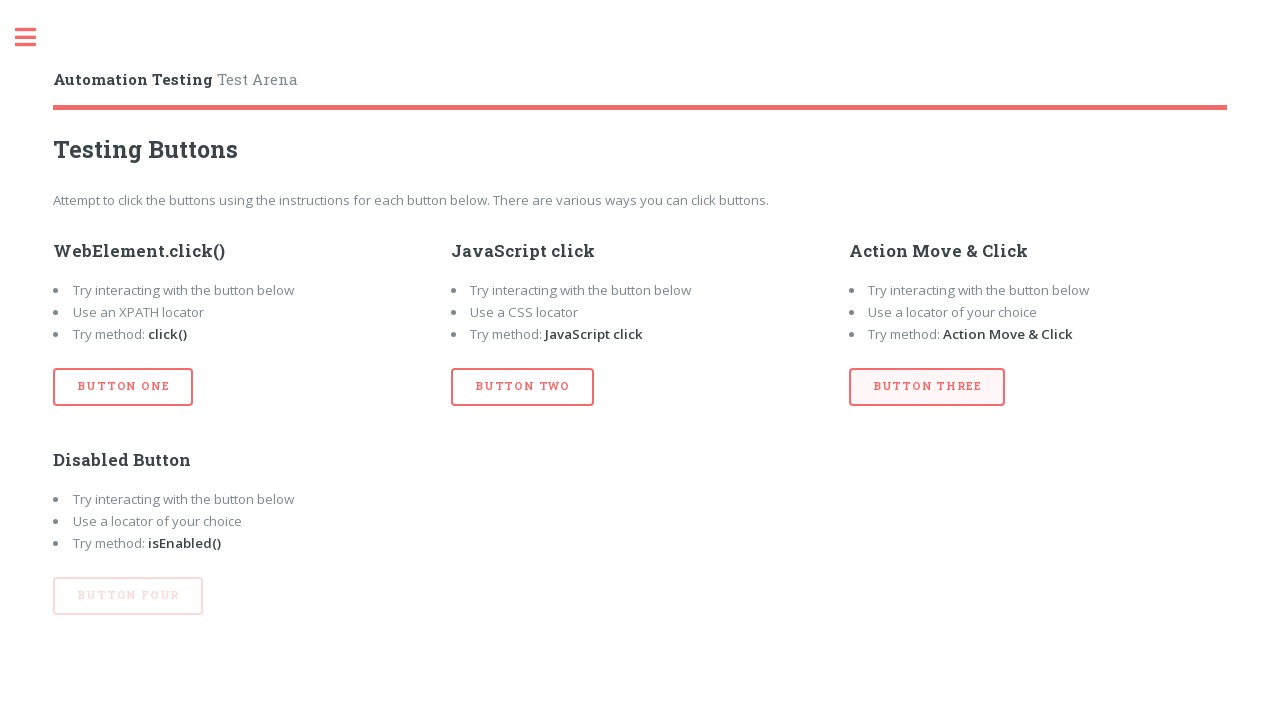